Tests error message display when password field is left empty during login attempt

Starting URL: https://www.saucedemo.com/

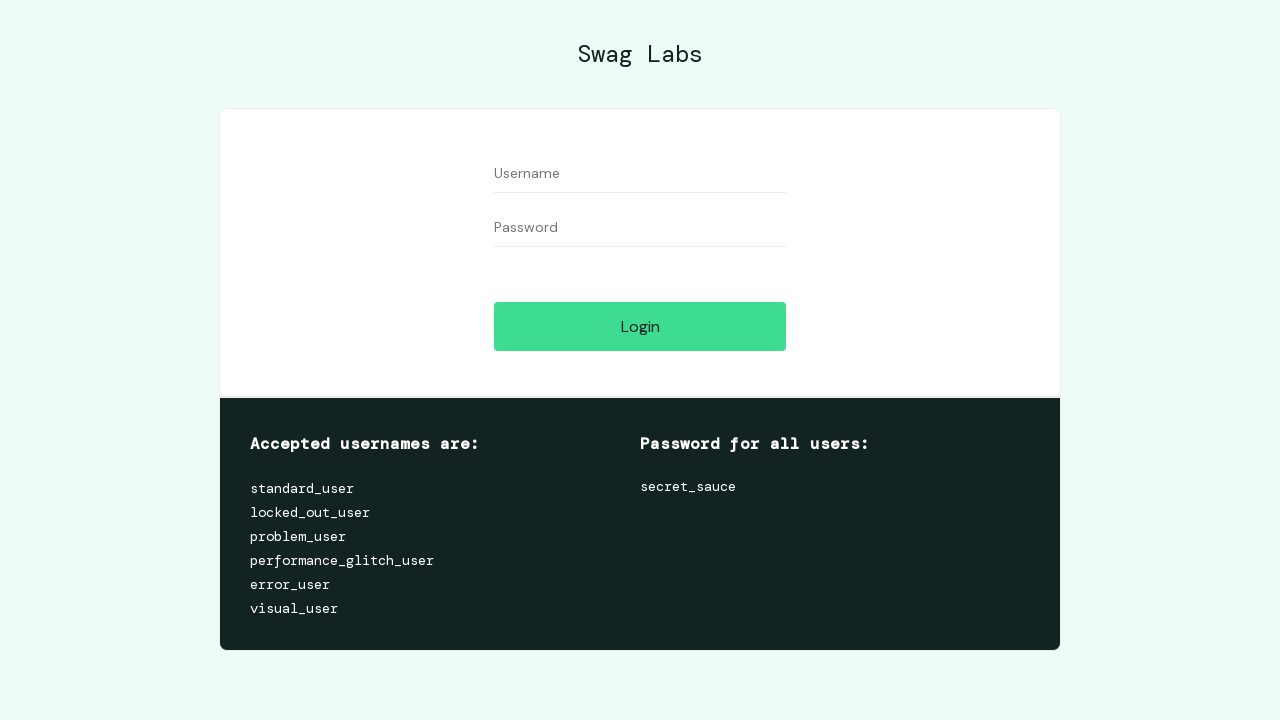

Filled username field with 'Ilze' on #user-name
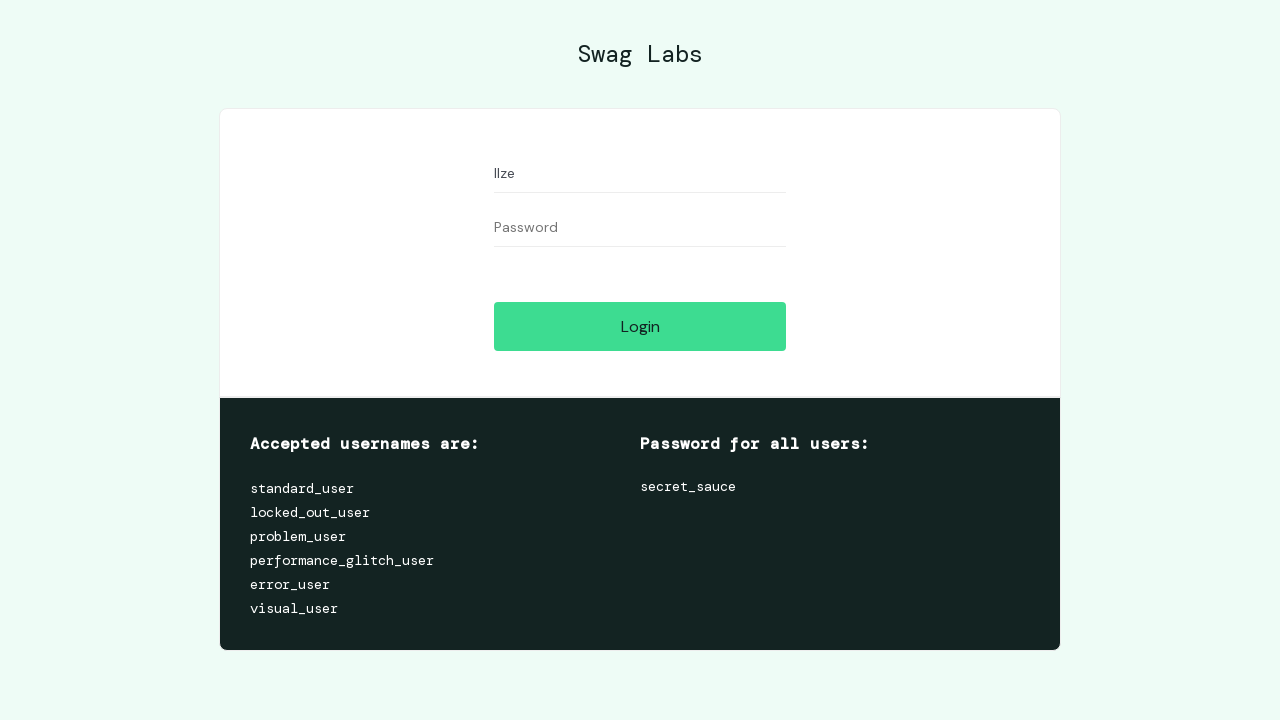

Left password field empty on #password
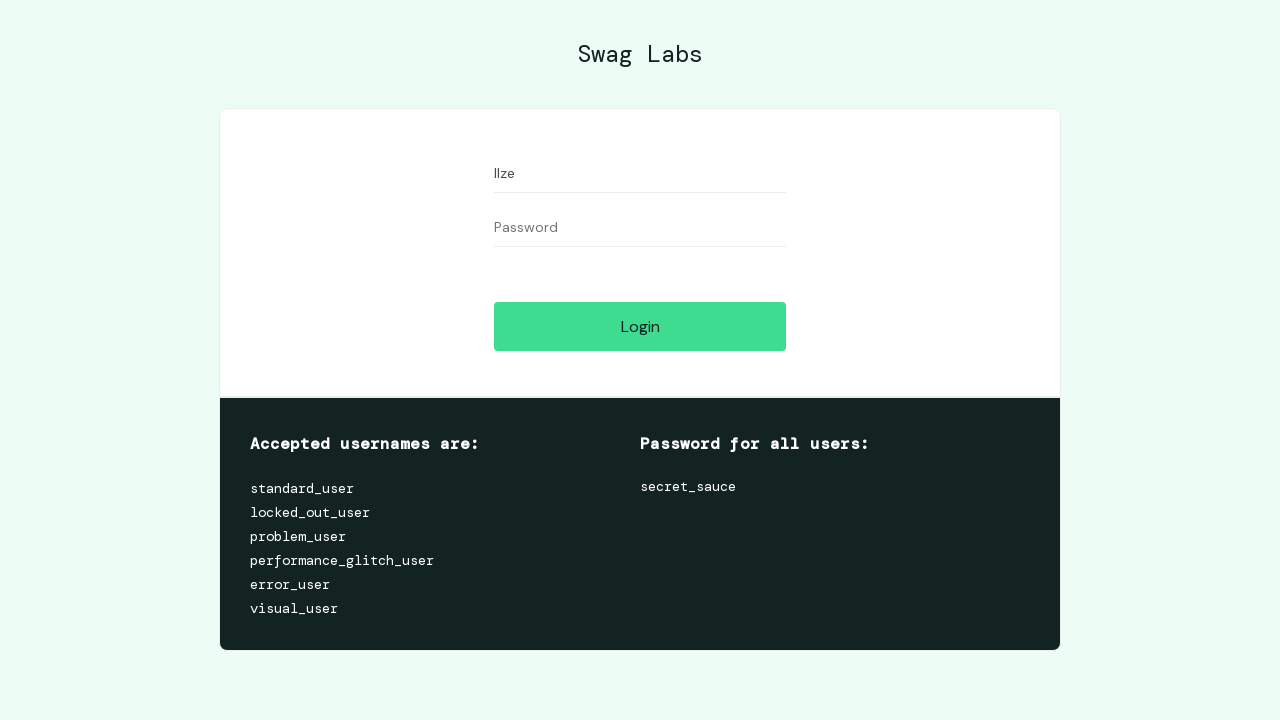

Clicked login button with empty password at (640, 326) on .submit-button
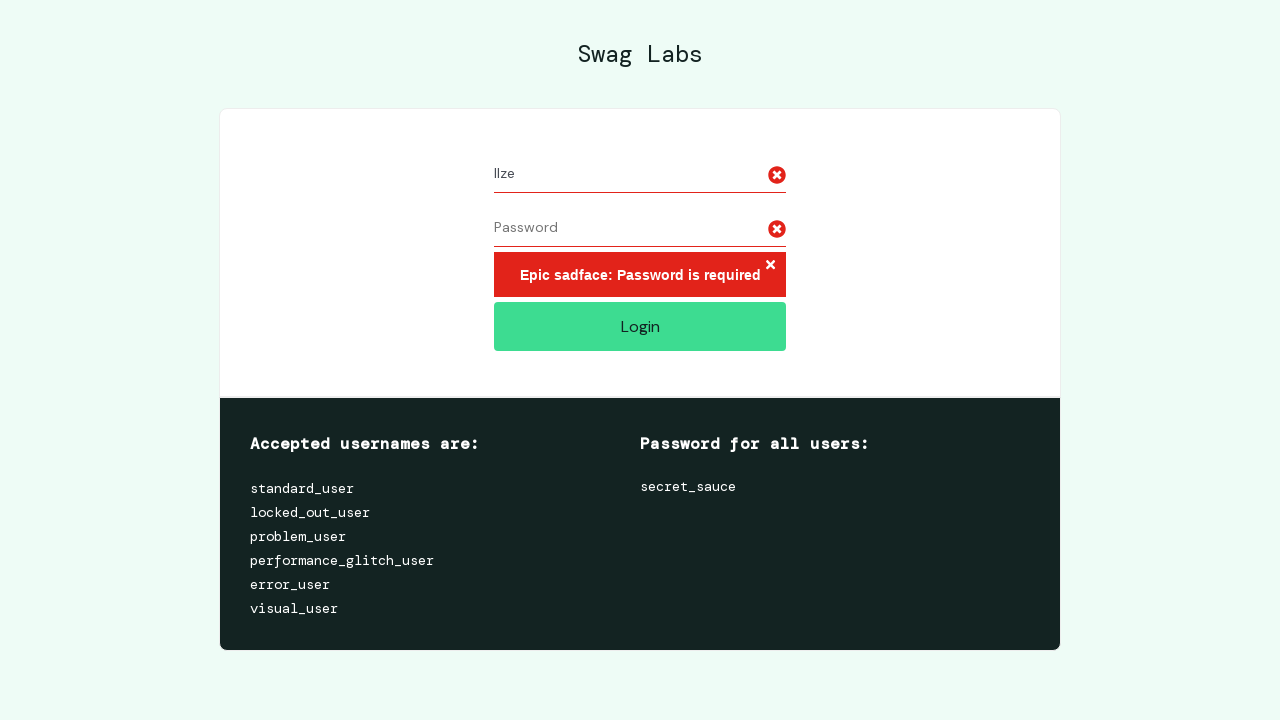

Error message displayed for empty password field
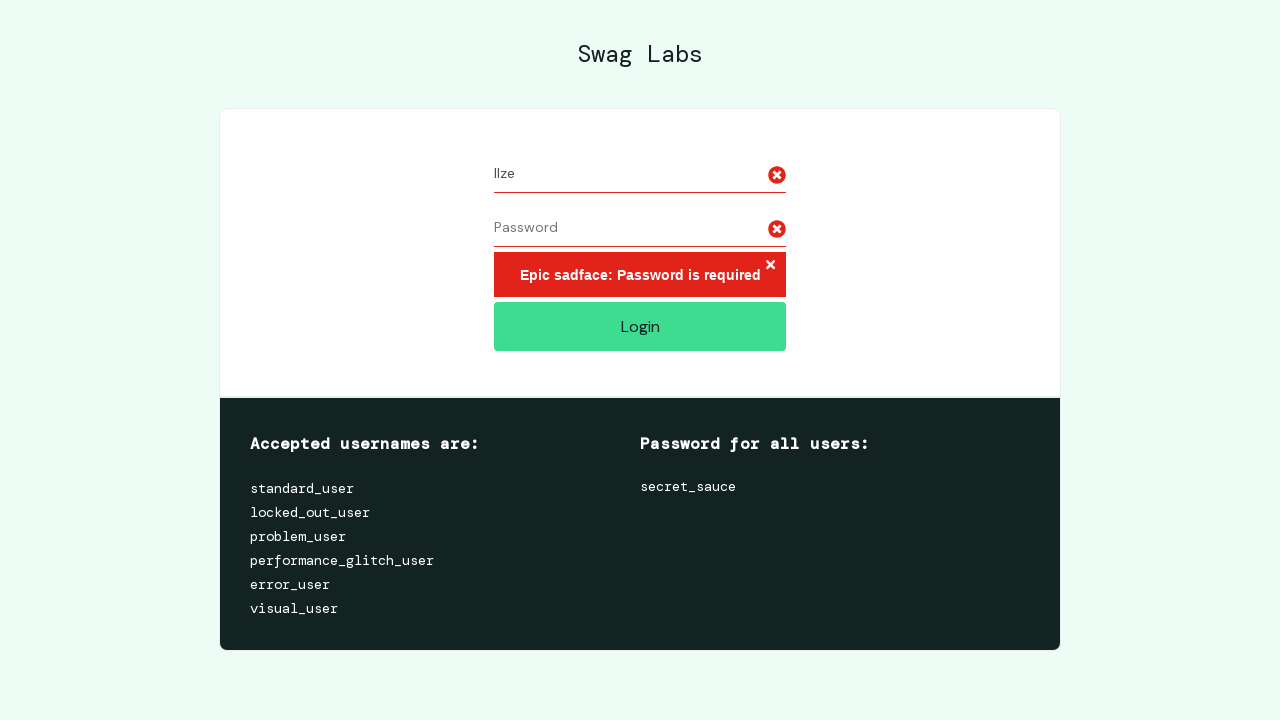

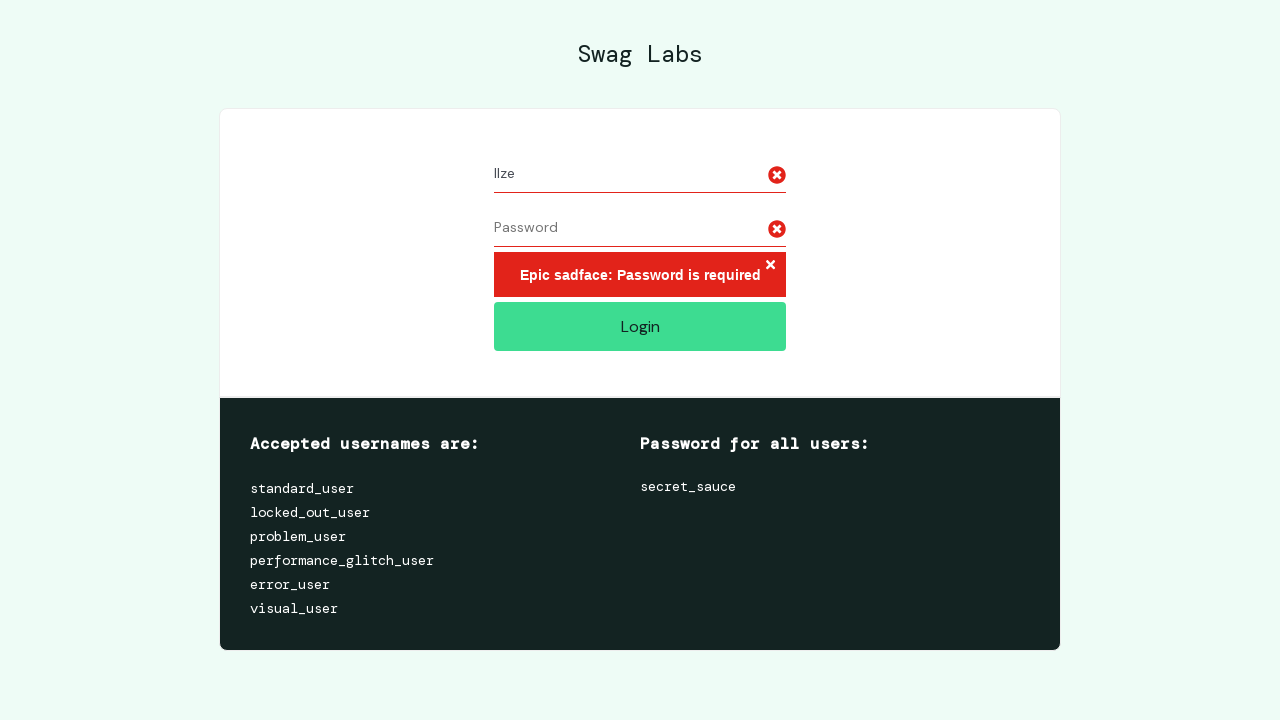